Tests drag and drop functionality on jQuery UI demo page by dragging an element into a droppable area

Starting URL: https://jqueryui.com/droppable/

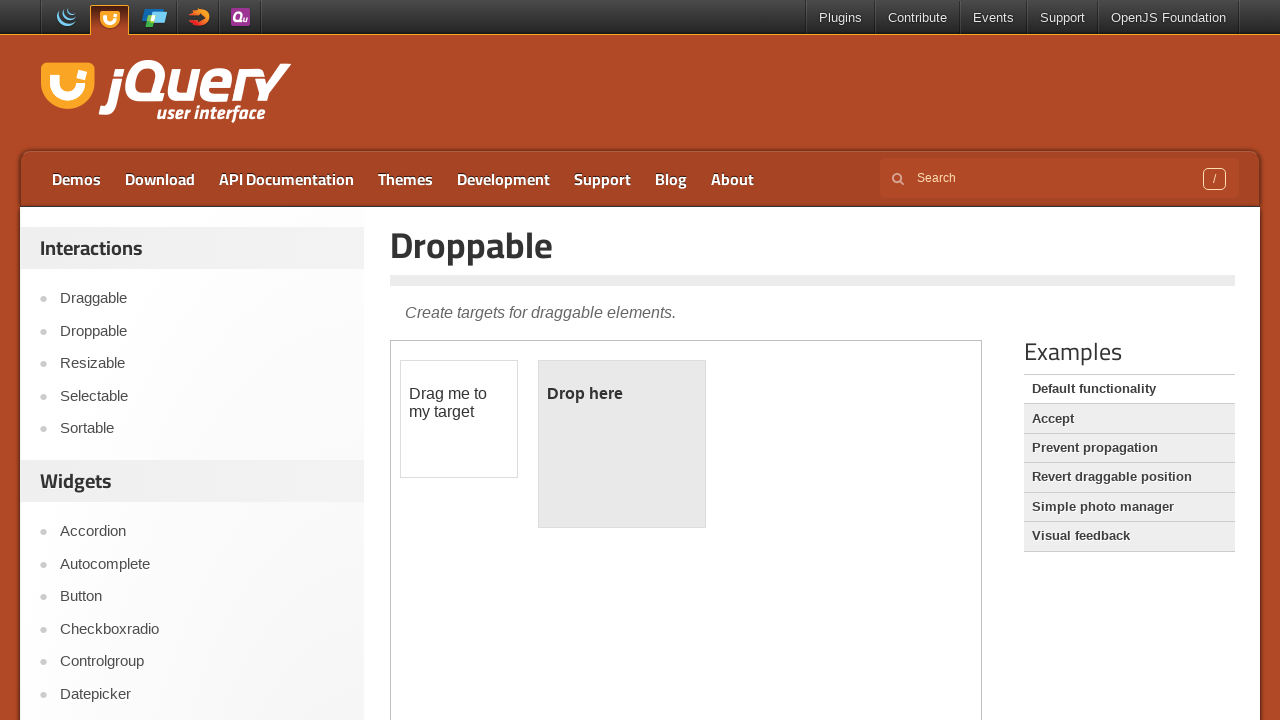

Located the demo iframe containing drag and drop elements
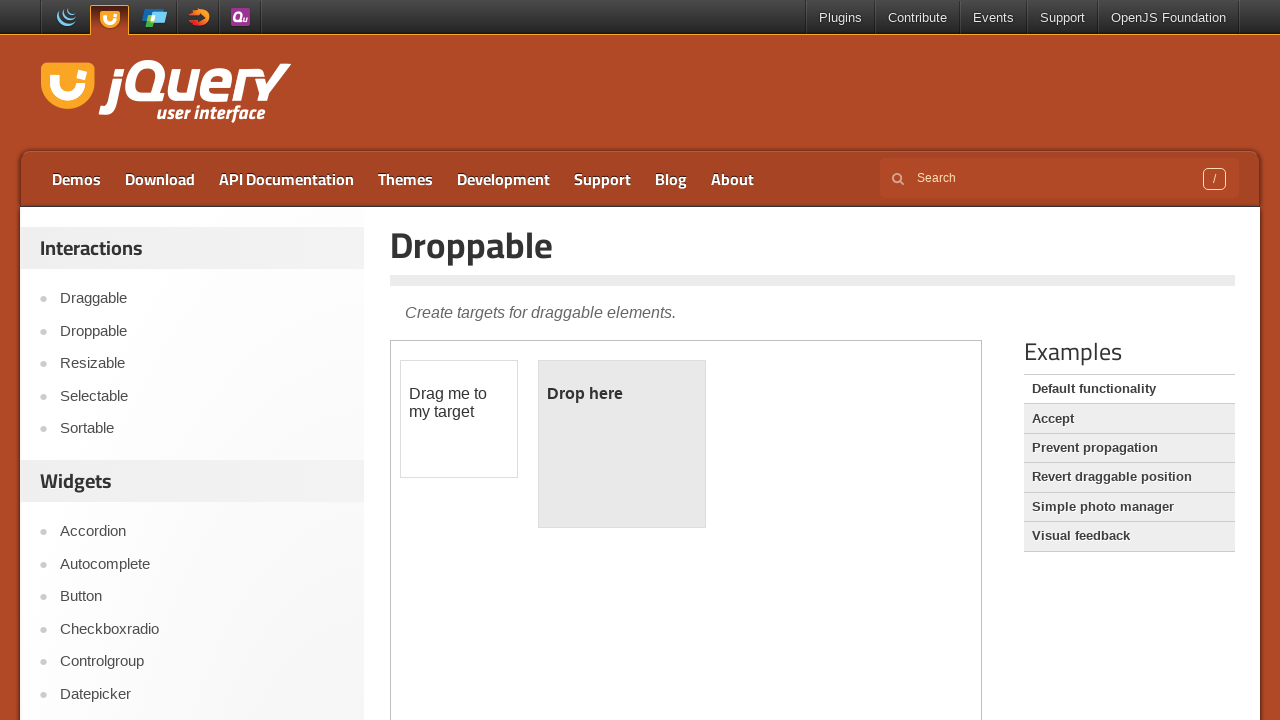

Located the draggable element
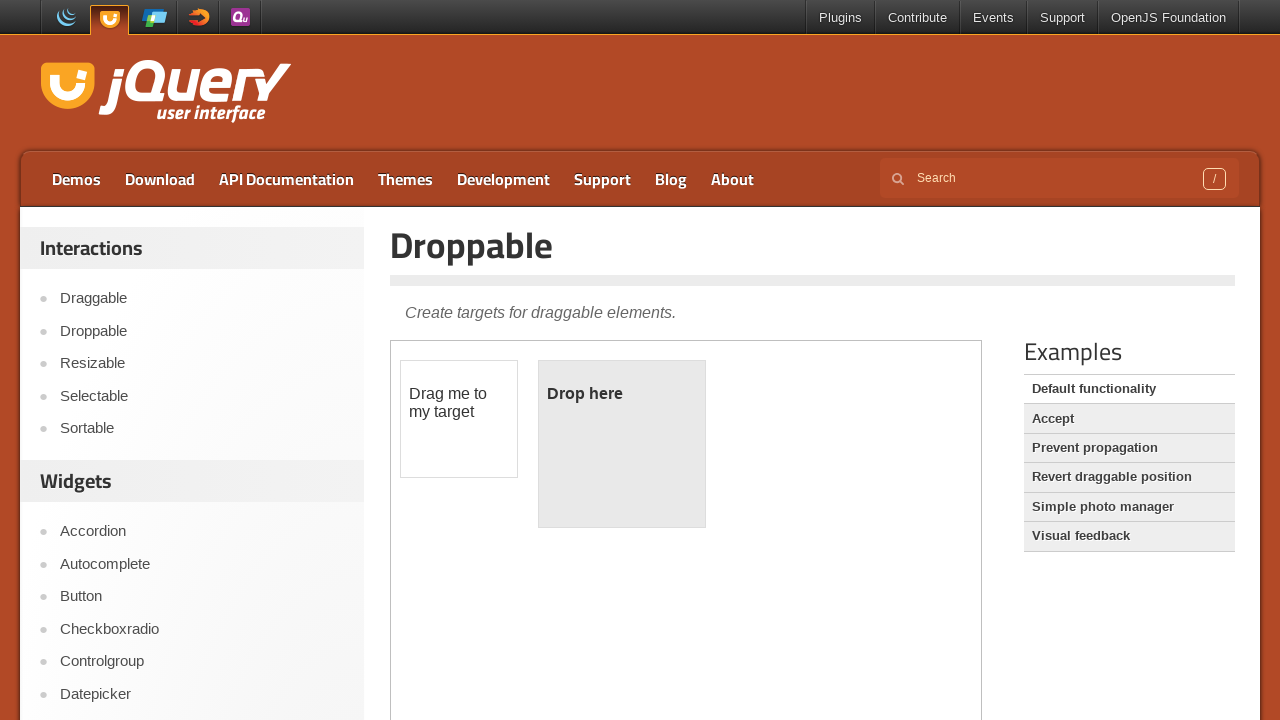

Located the droppable target element
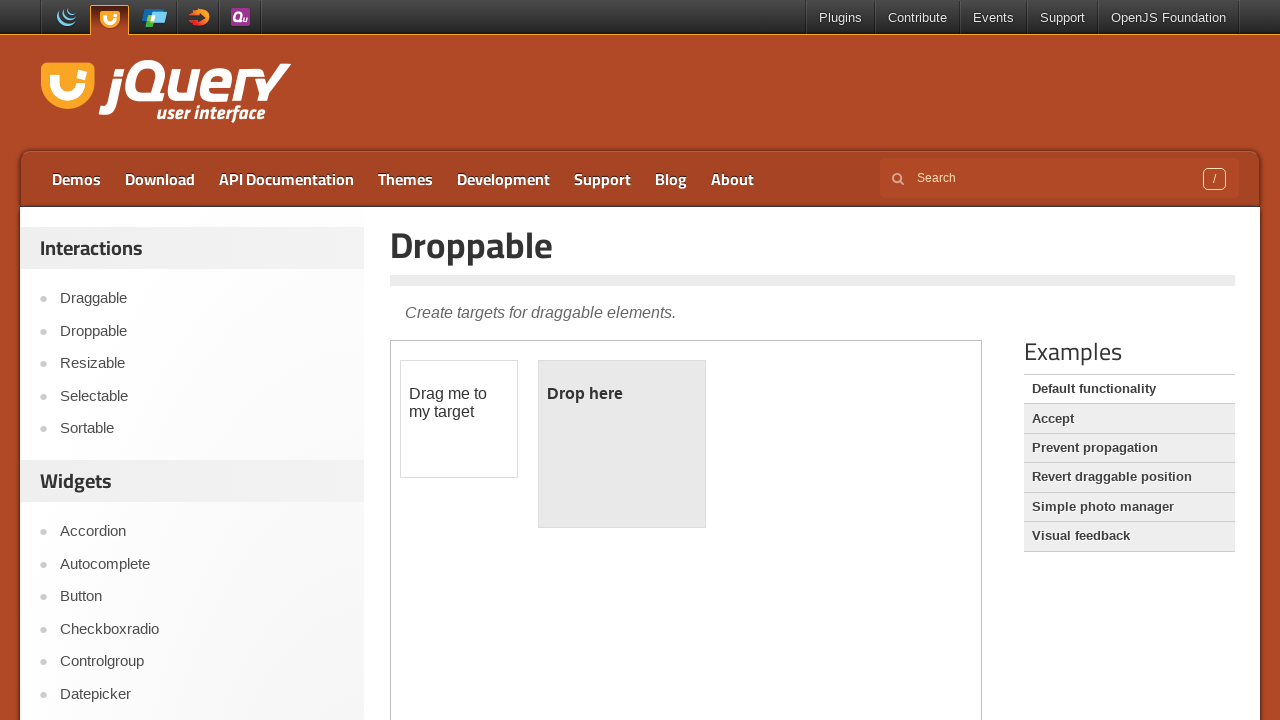

Dragged draggable element into the droppable area at (622, 444)
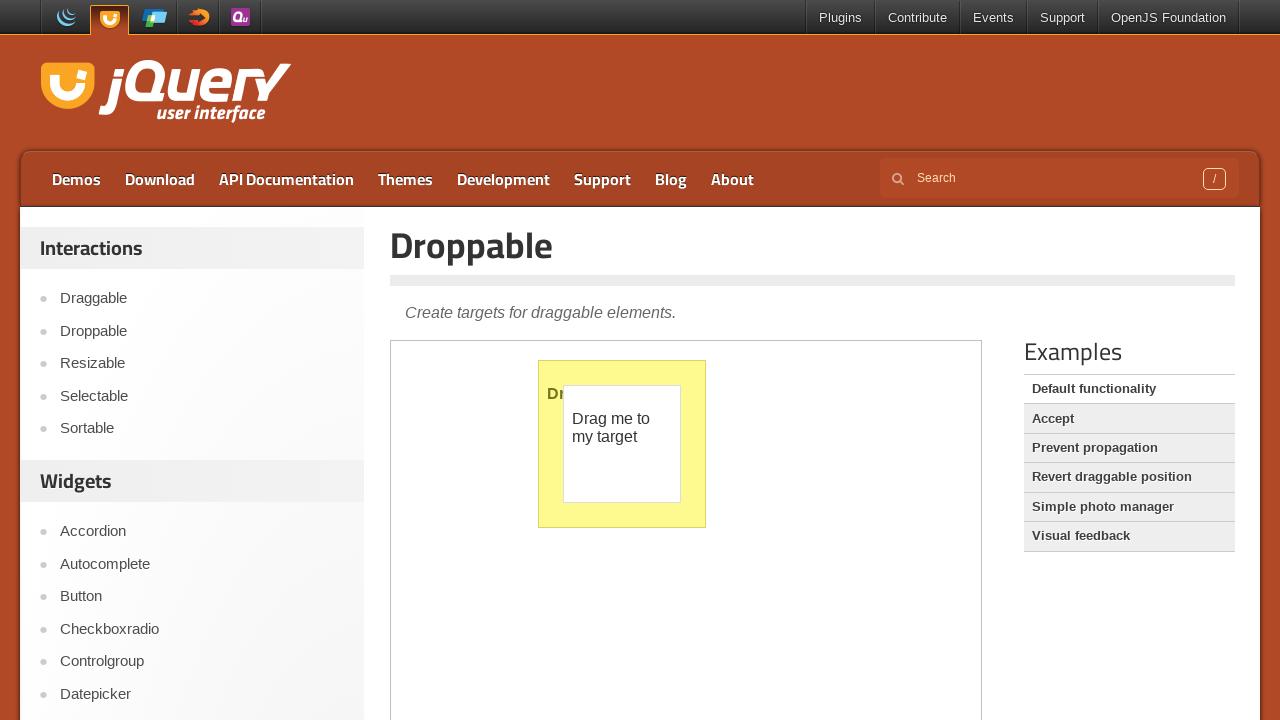

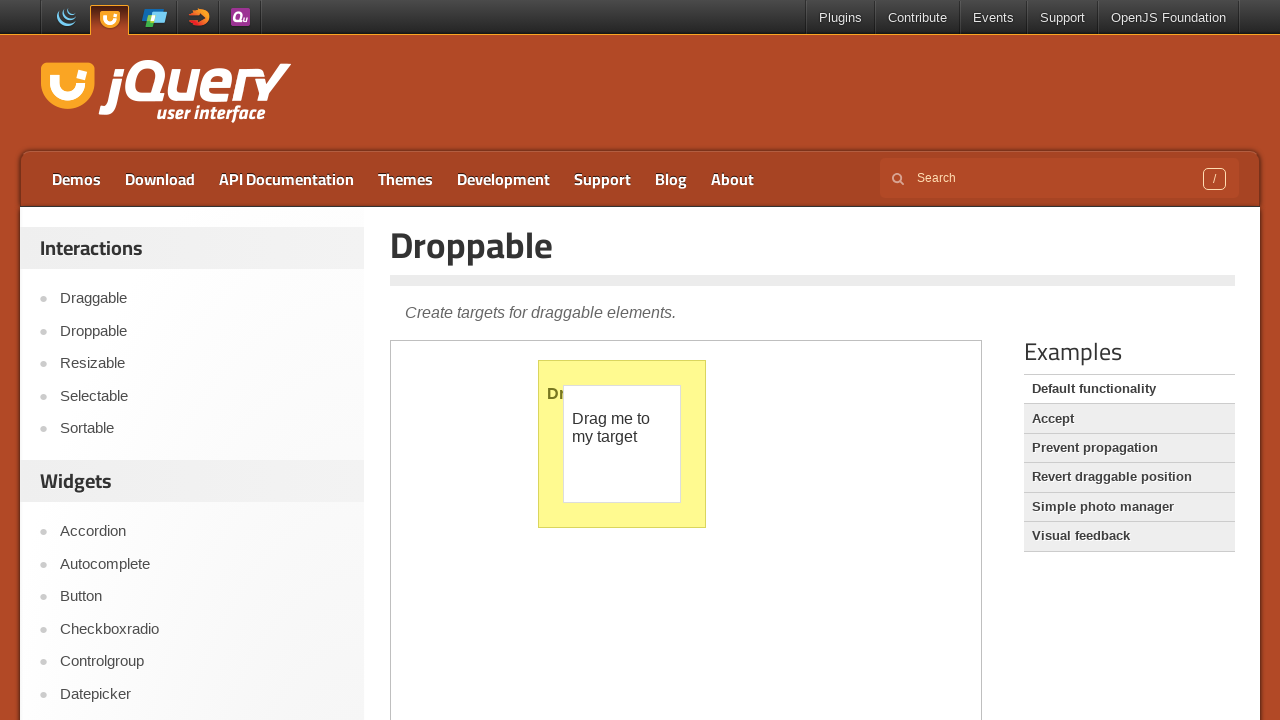